Navigates to Form Authentication page and verifies the Username and Password label texts

Starting URL: https://the-internet.herokuapp.com

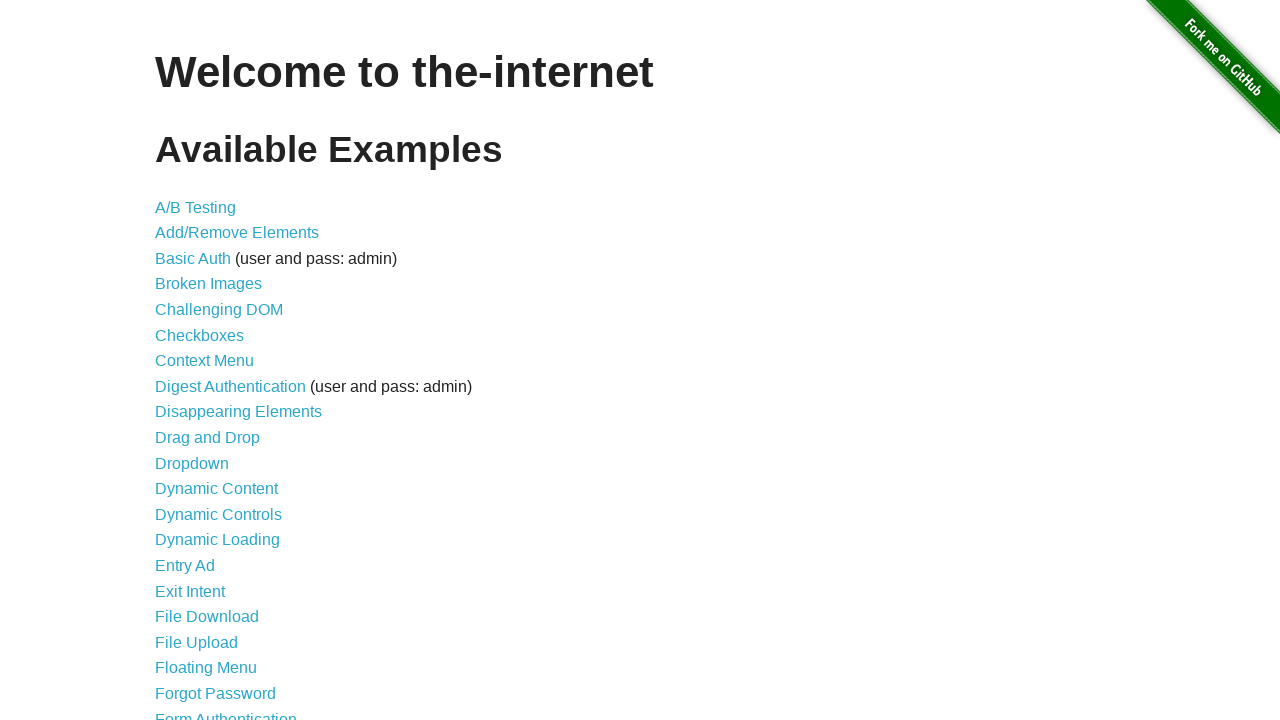

Clicked on Form Authentication link at (226, 712) on xpath=//a[normalize-space()='Form Authentication']
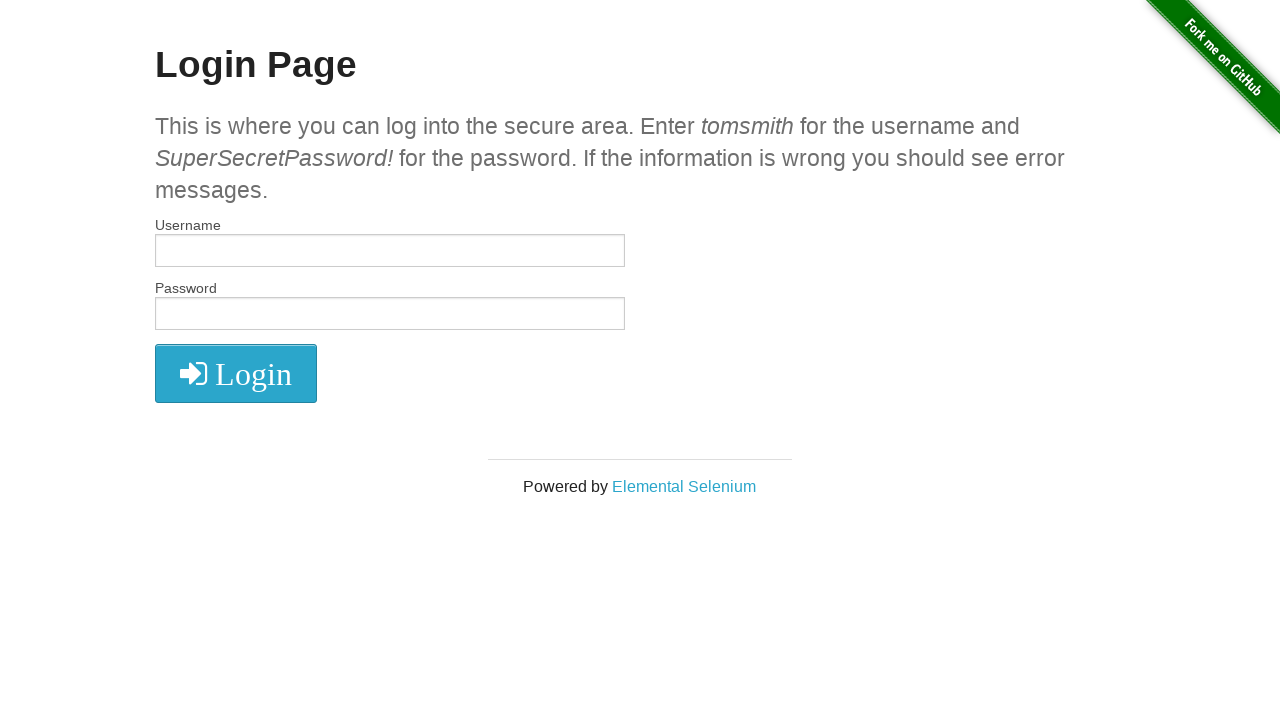

Waited for labels to be visible
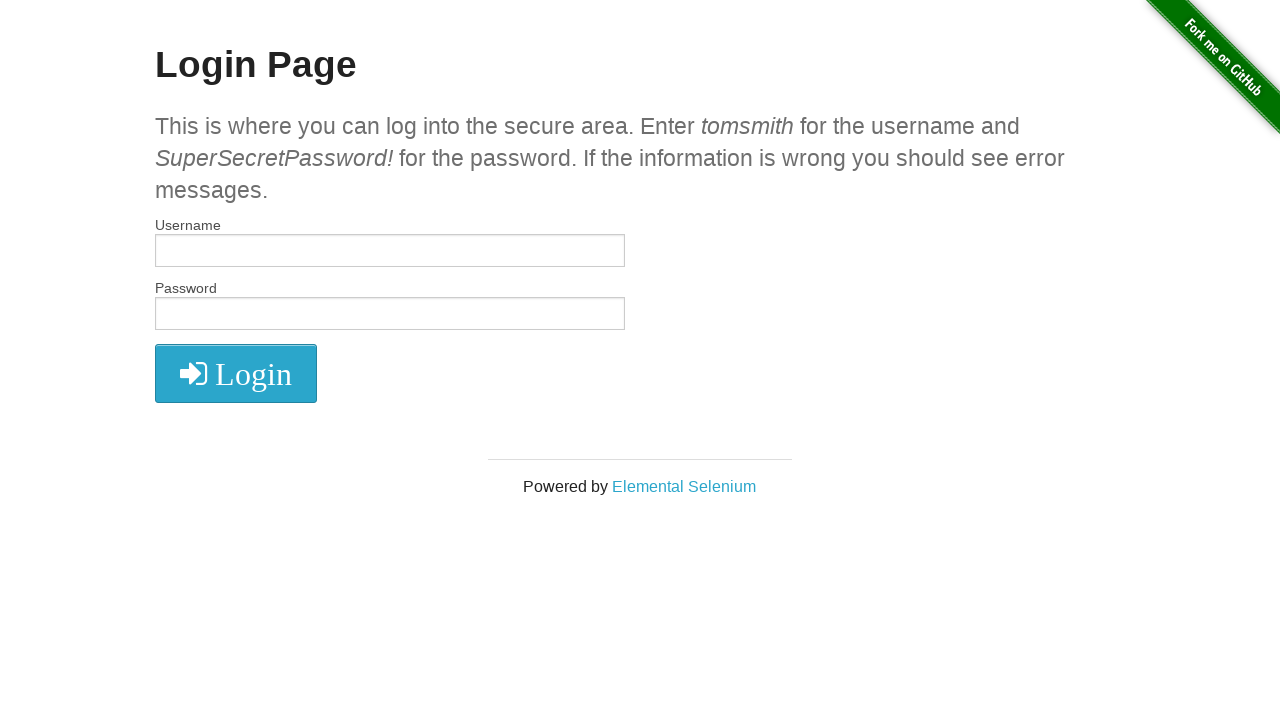

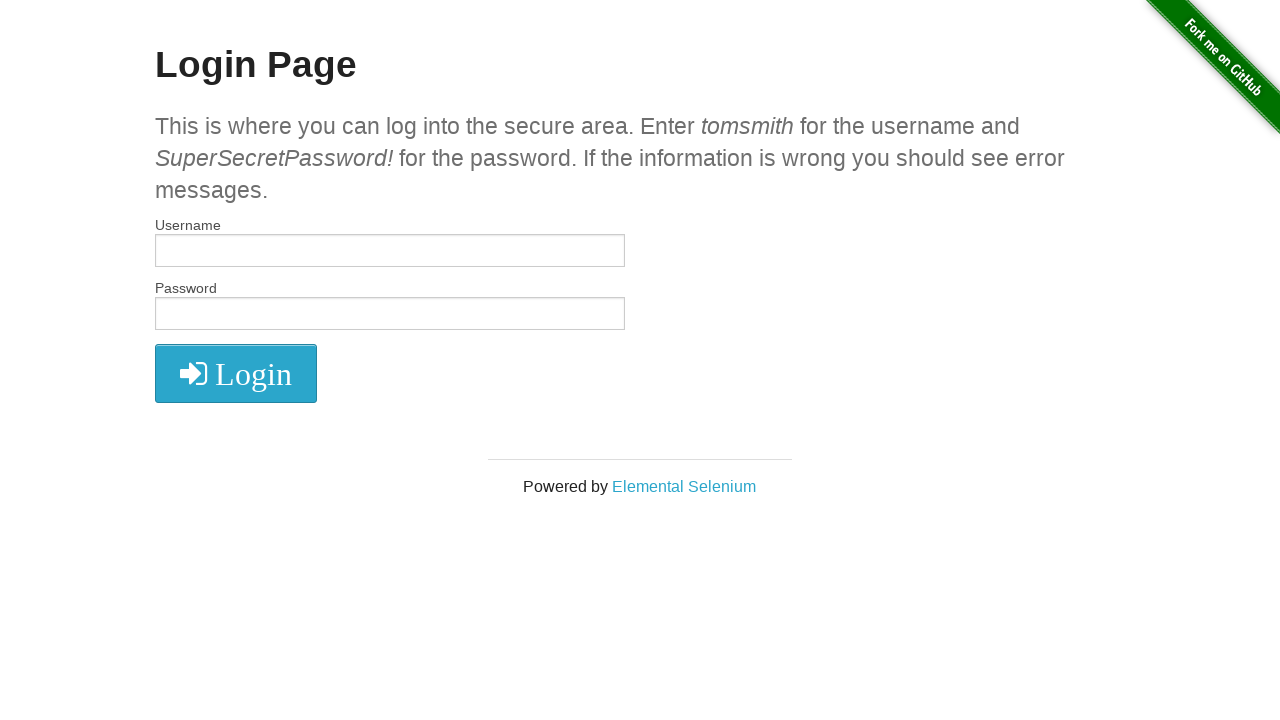